Tests negative validation by entering an invalid phone number (11 digits instead of 10) and submitting the form to verify validation behavior.

Starting URL: https://demoqa.com/automation-practice-form

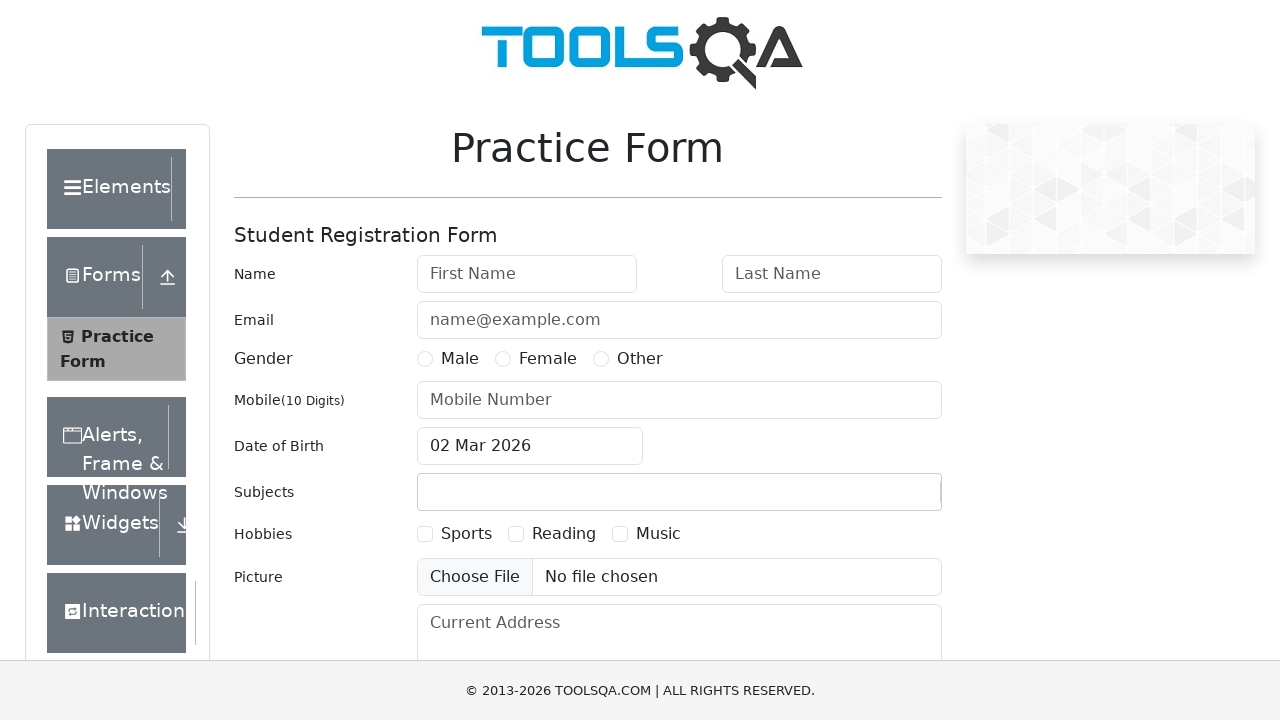

Removed footer element from page
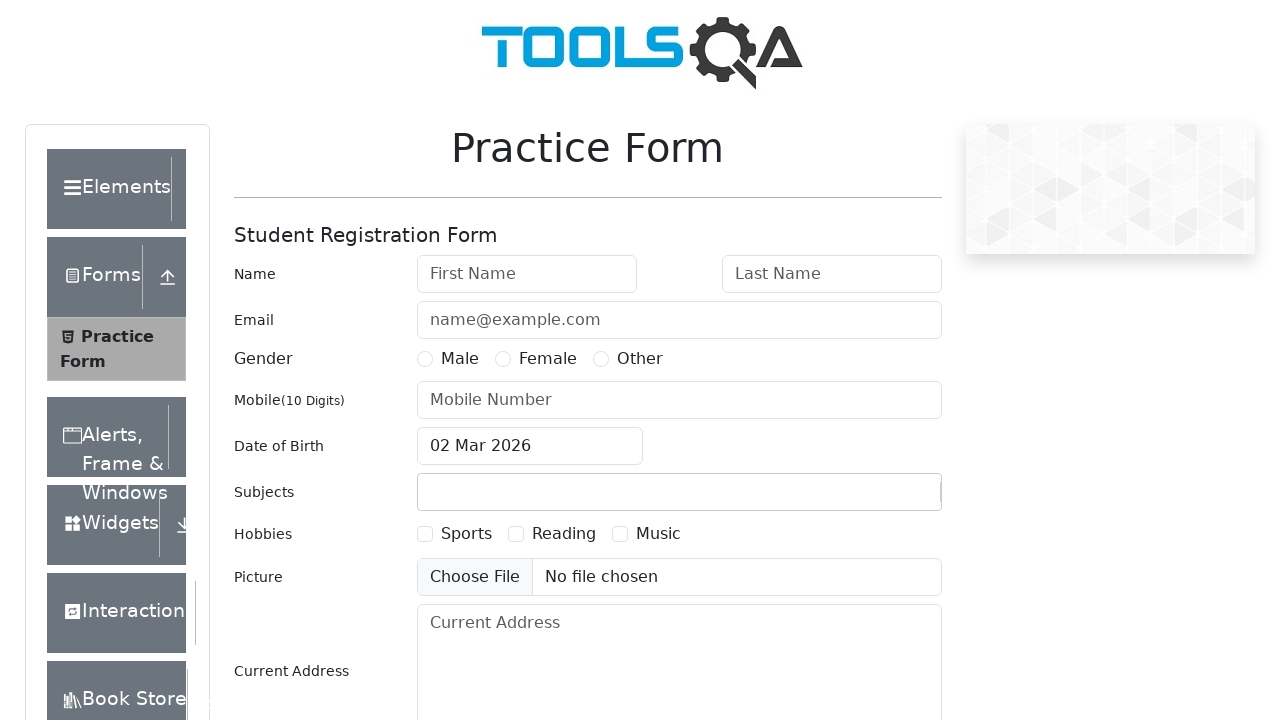

Removed fixed banner advertisement from page
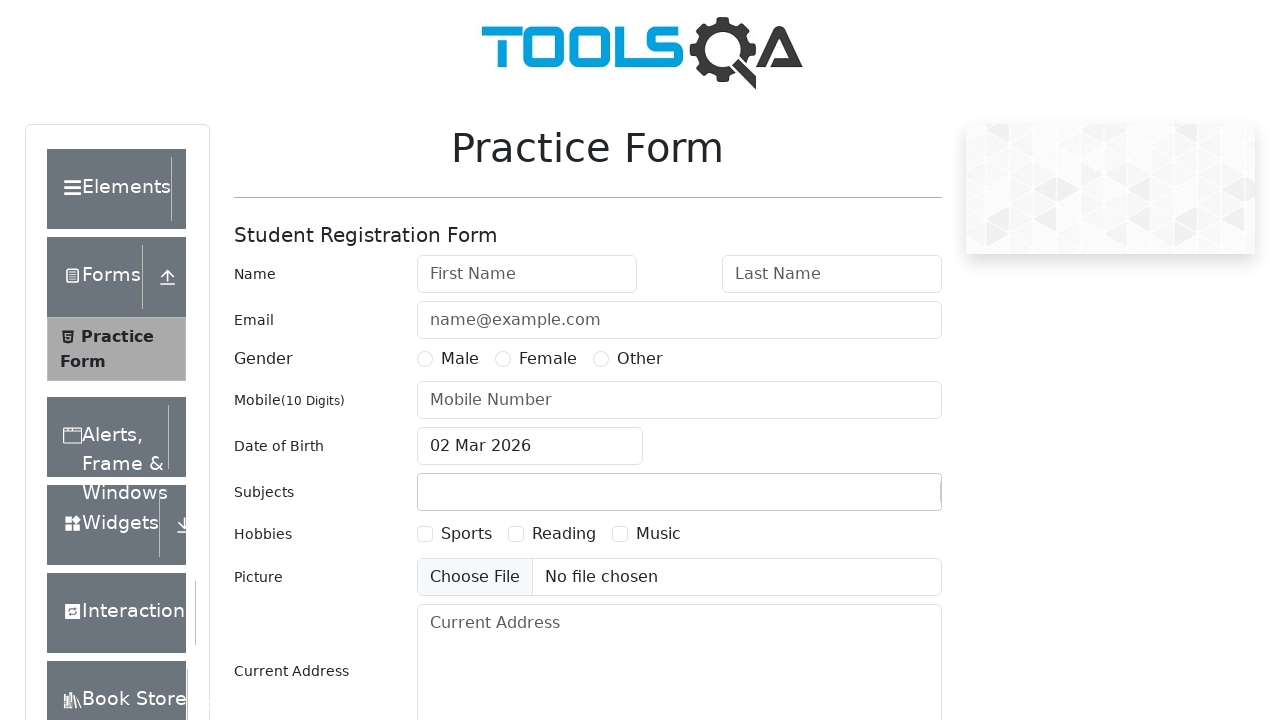

Entered invalid phone number with 11 digits (12345678901) into phone field on #userNumber
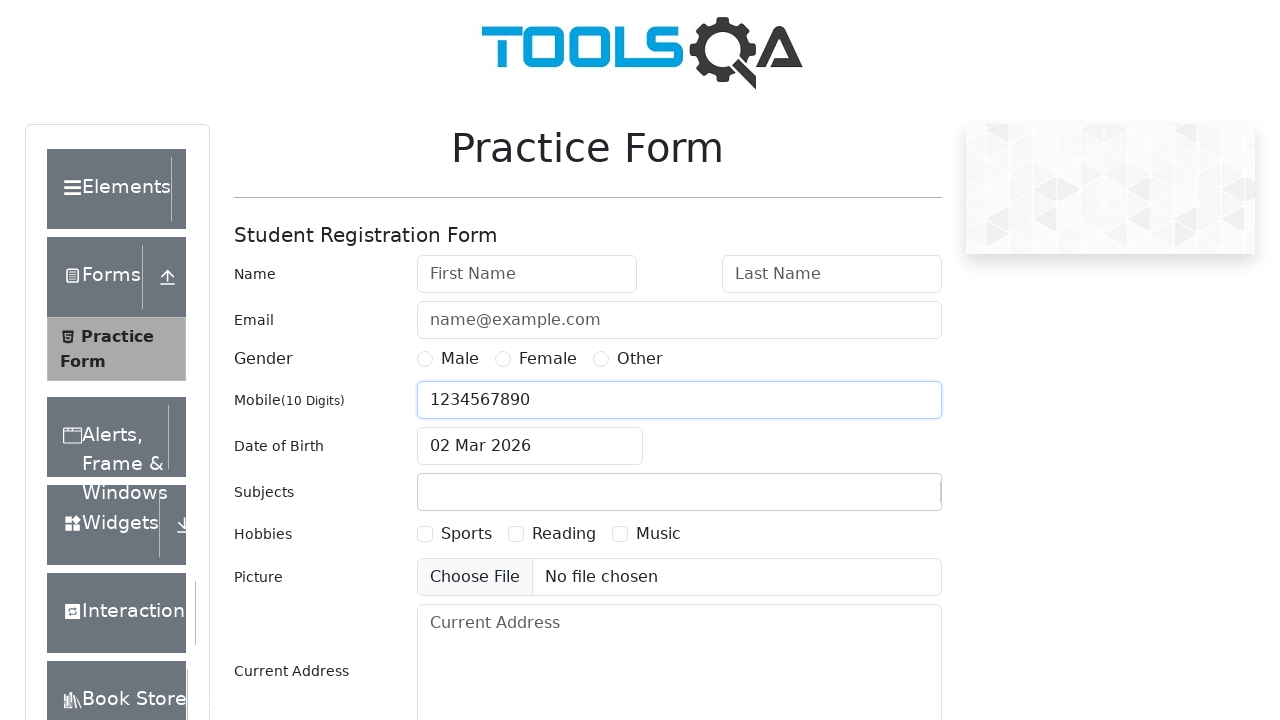

Clicked submit button to attempt form submission with invalid phone number at (885, 499) on #submit
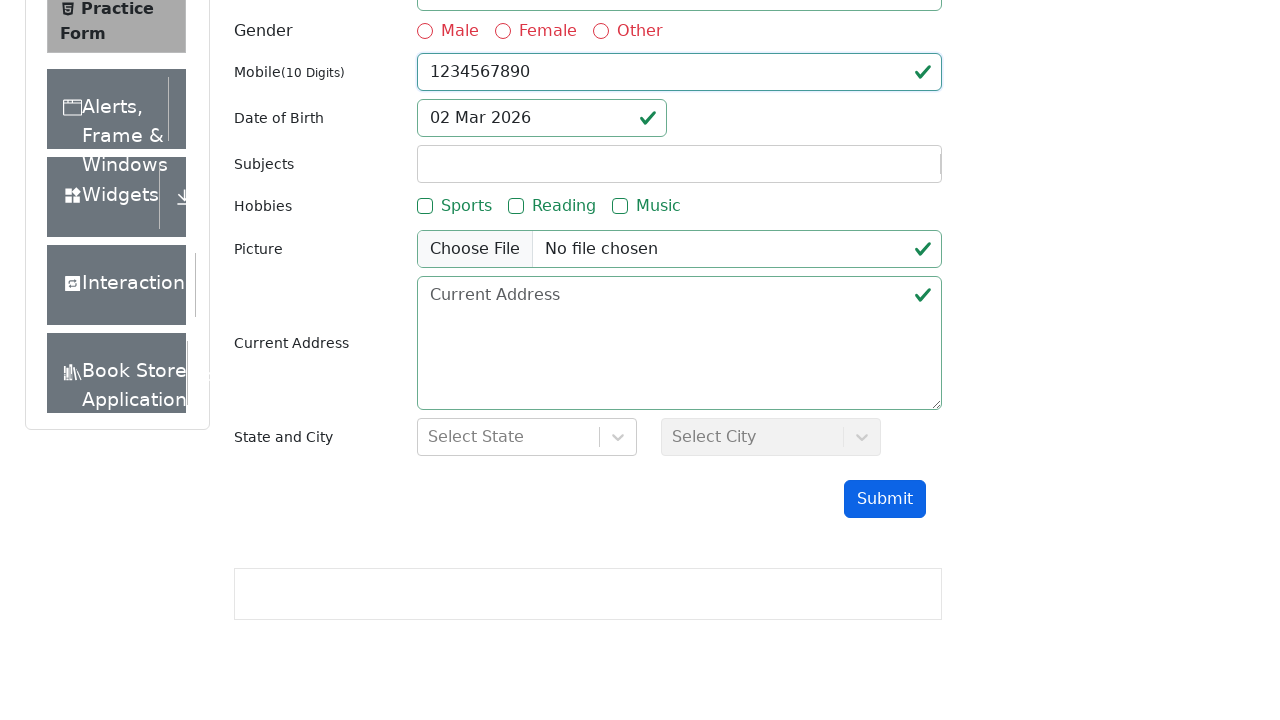

Waited for form validation state to update
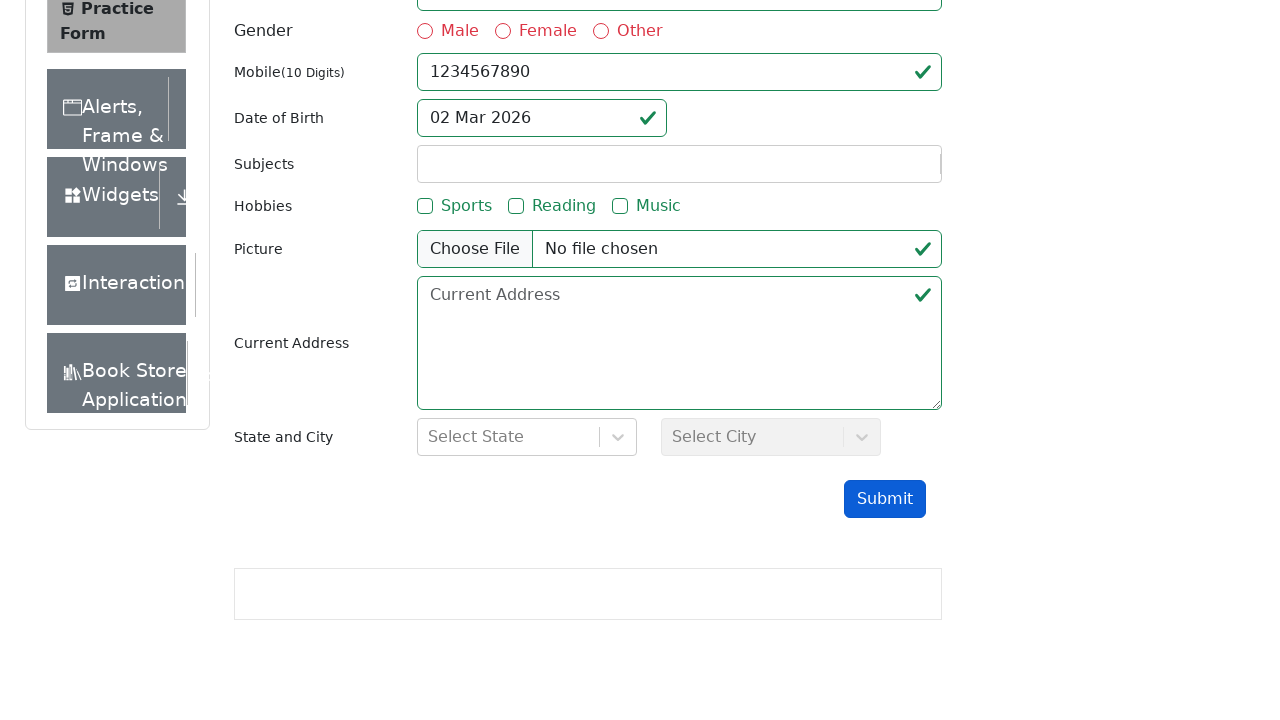

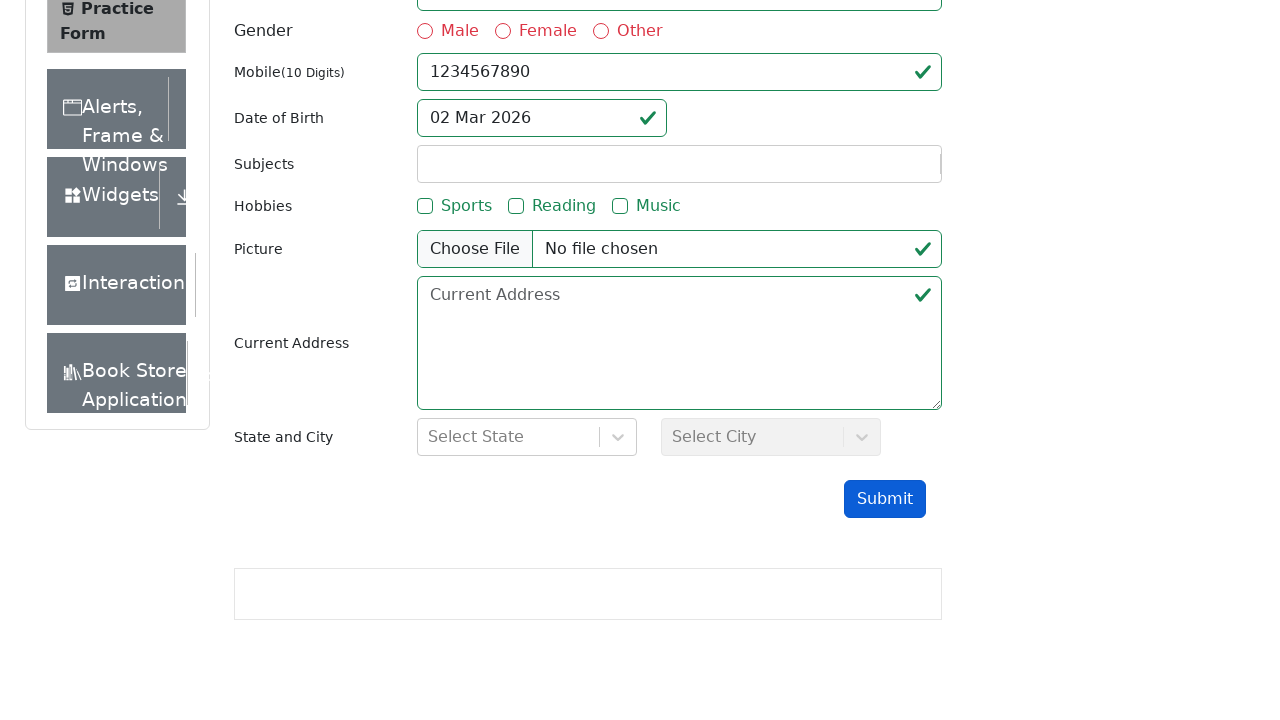